Tests a signup form by filling in first name, last name, and email fields, then submitting the form by clicking the submit button.

Starting URL: http://secure-retreat-92358.herokuapp.com

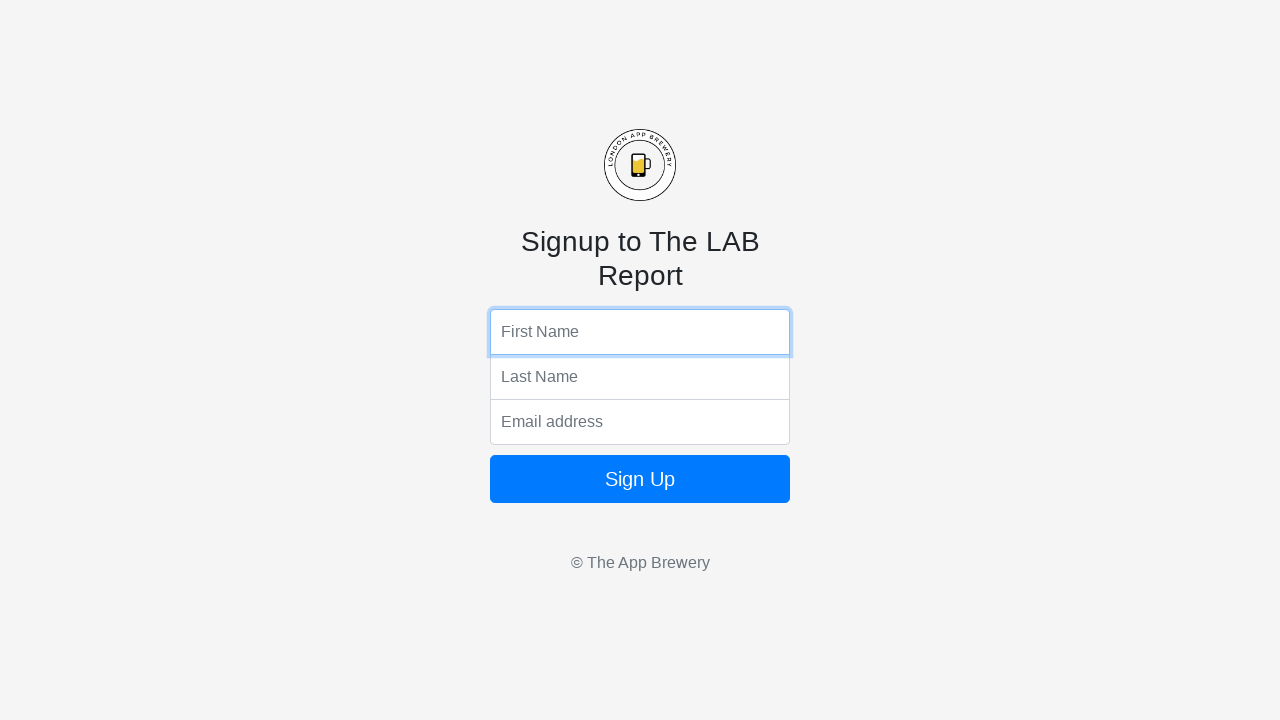

Filled first name field with 'Michael' on input[name='fName']
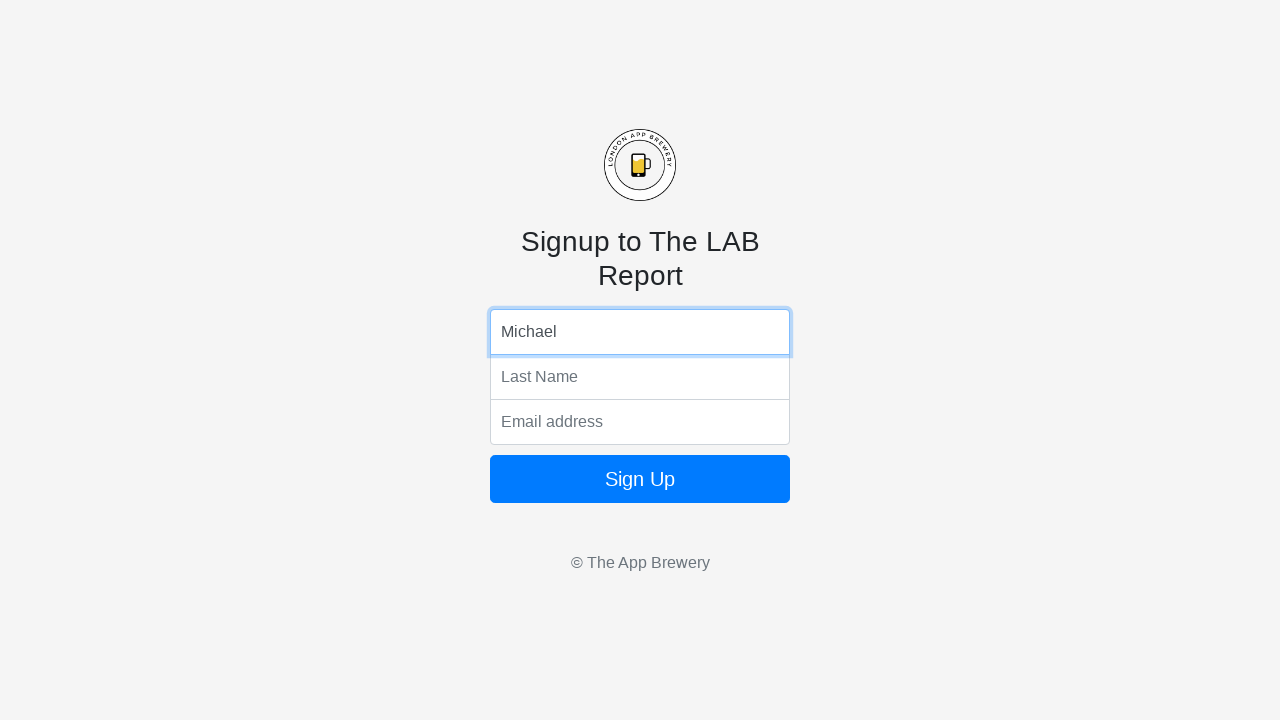

Filled last name field with 'Thompson' on input[name='lName']
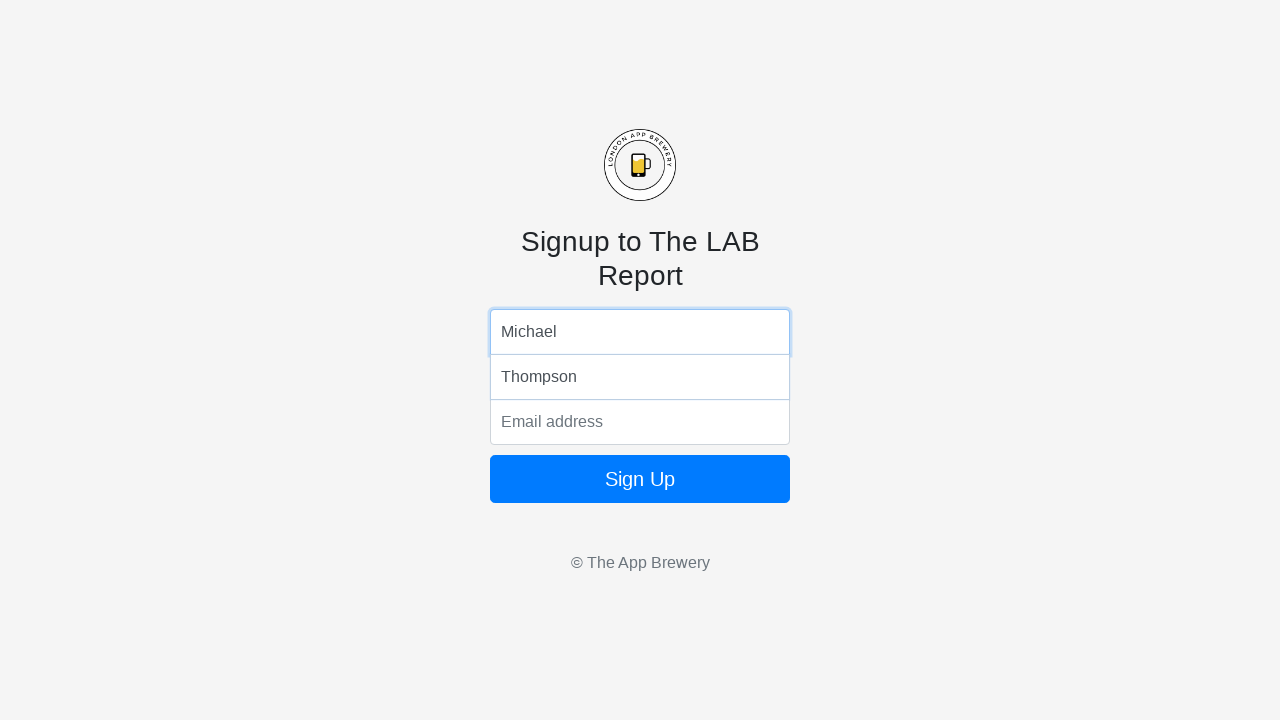

Filled email field with 'michael.thompson@example.com' on input[name='email']
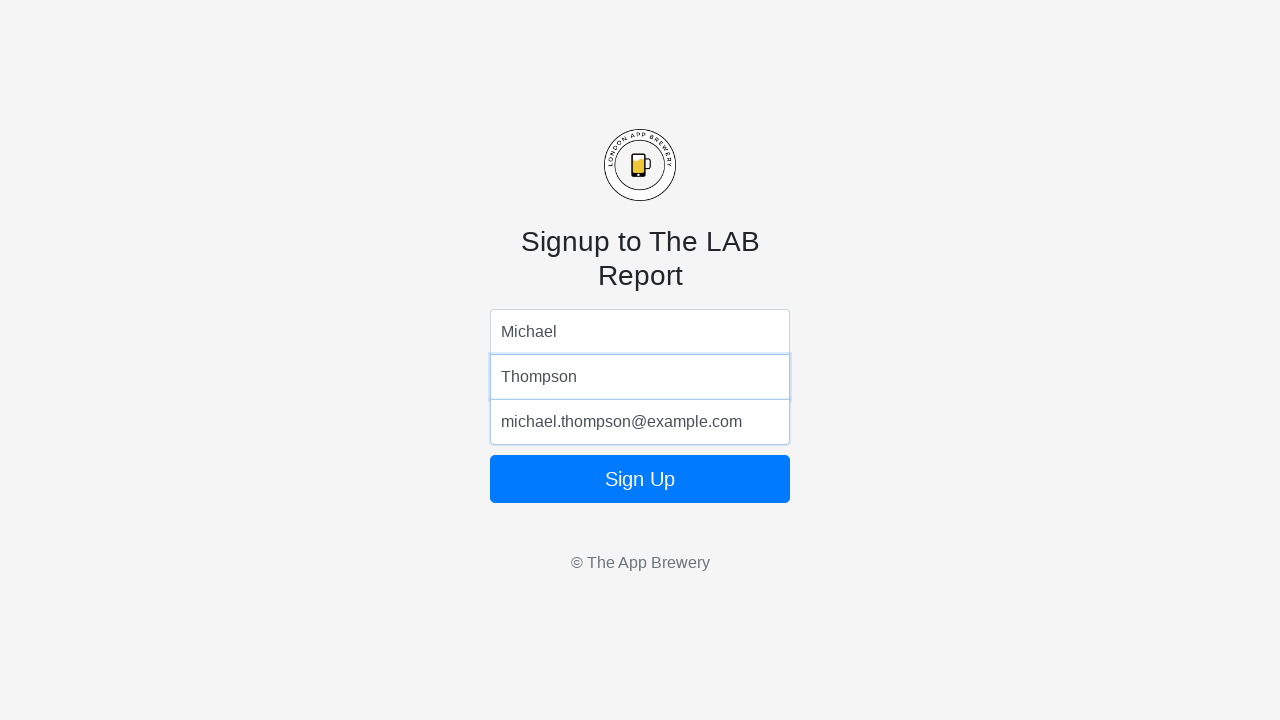

Clicked submit button to complete signup form at (640, 479) on form button
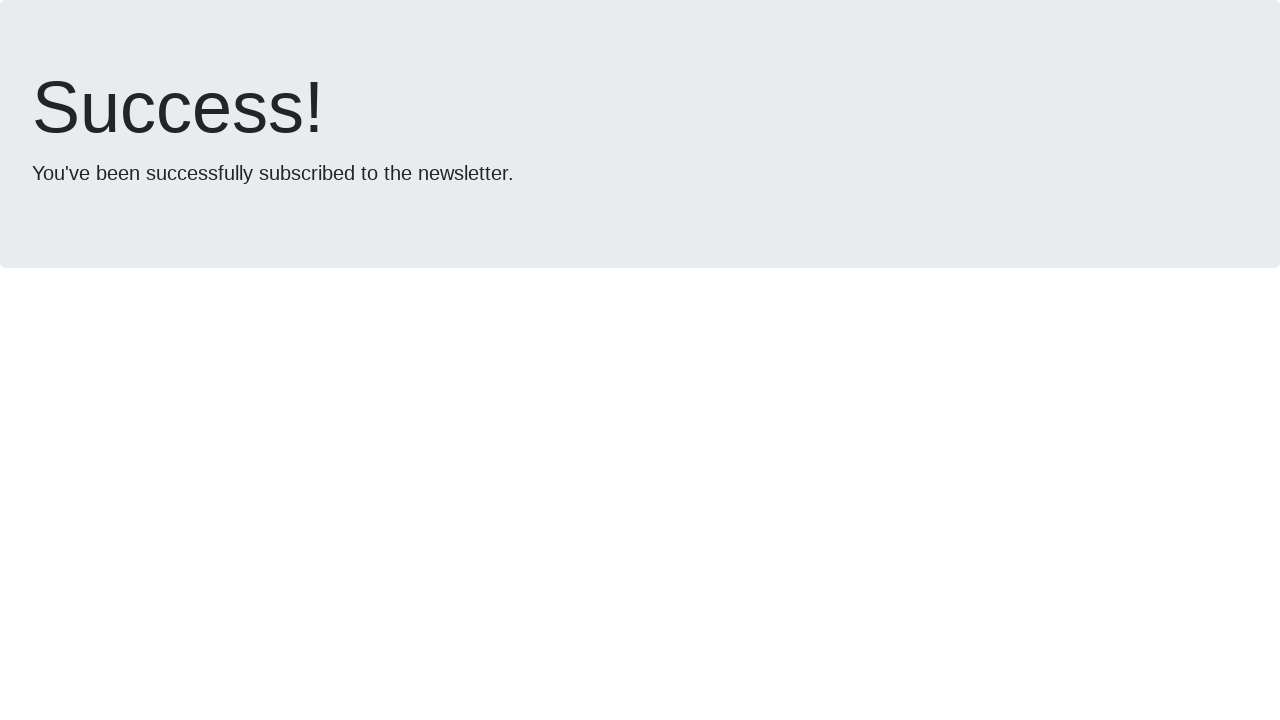

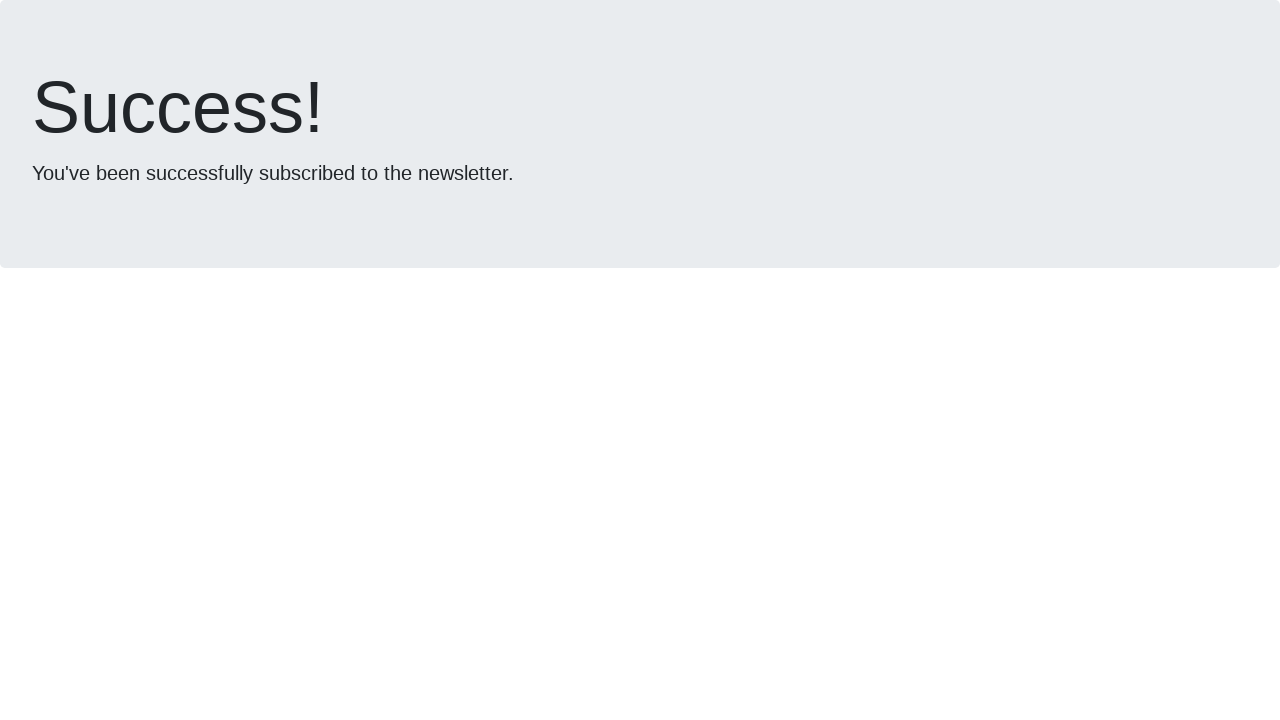